Tests YouTube search functionality by searching for "computer" and clicking on a result link

Starting URL: https://www.youtube.com

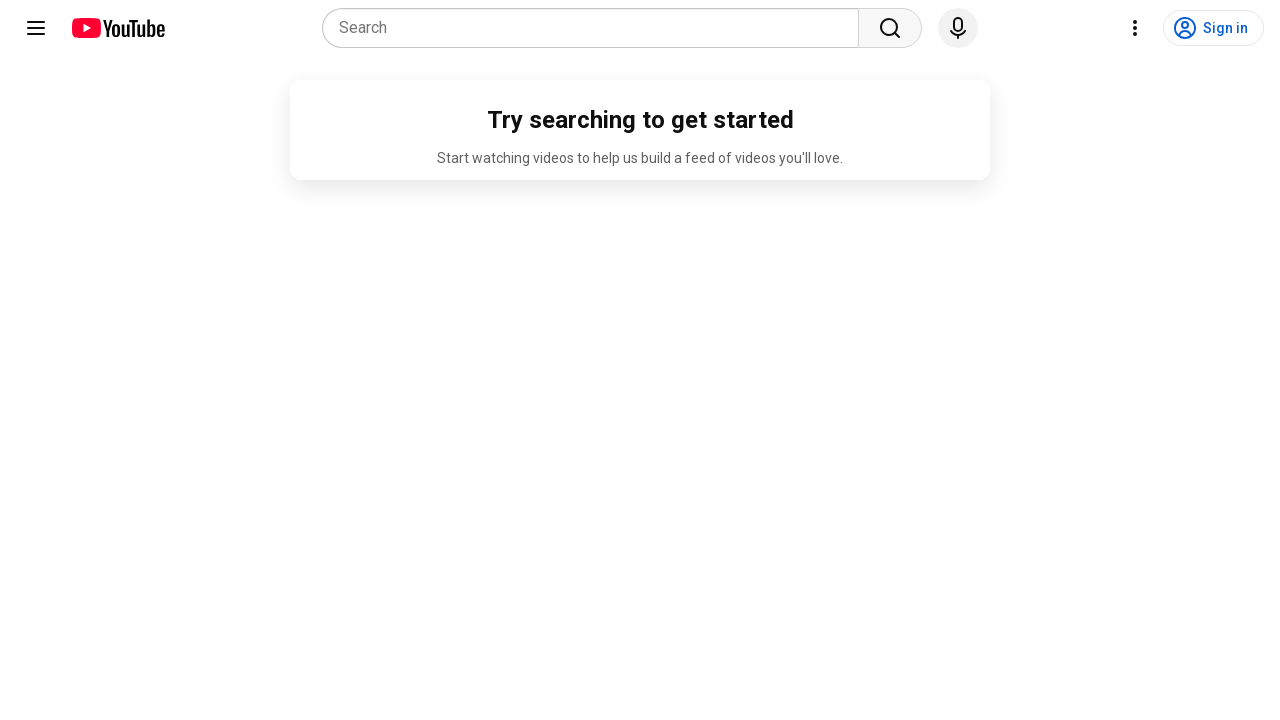

Filled search box with 'computer' on input[name='search_query']
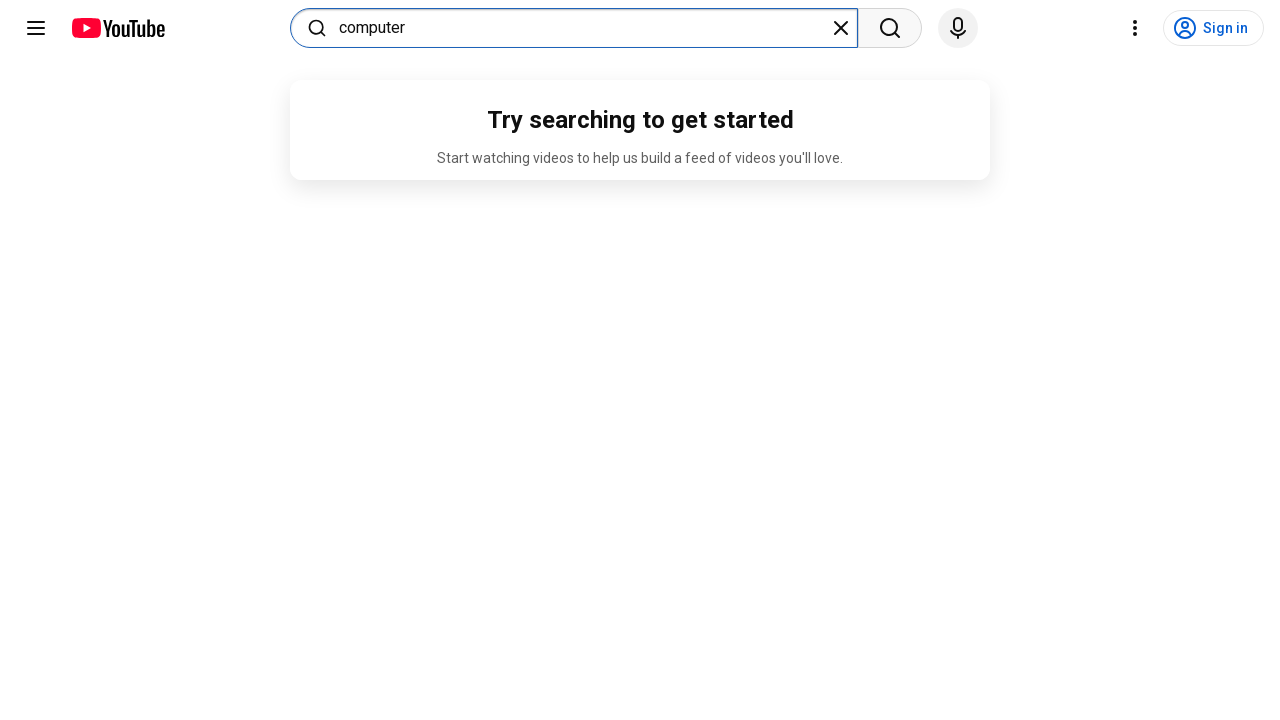

Pressed Enter to submit search query on input[name='search_query']
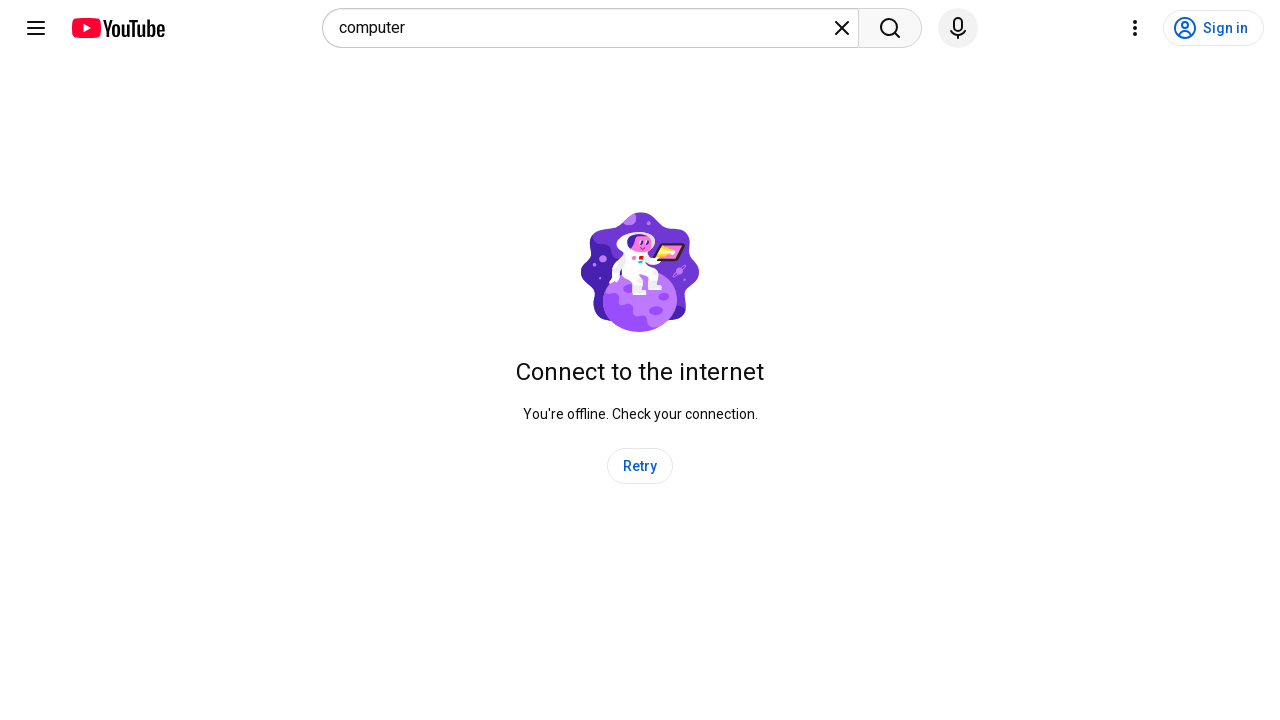

Search results loaded with video links
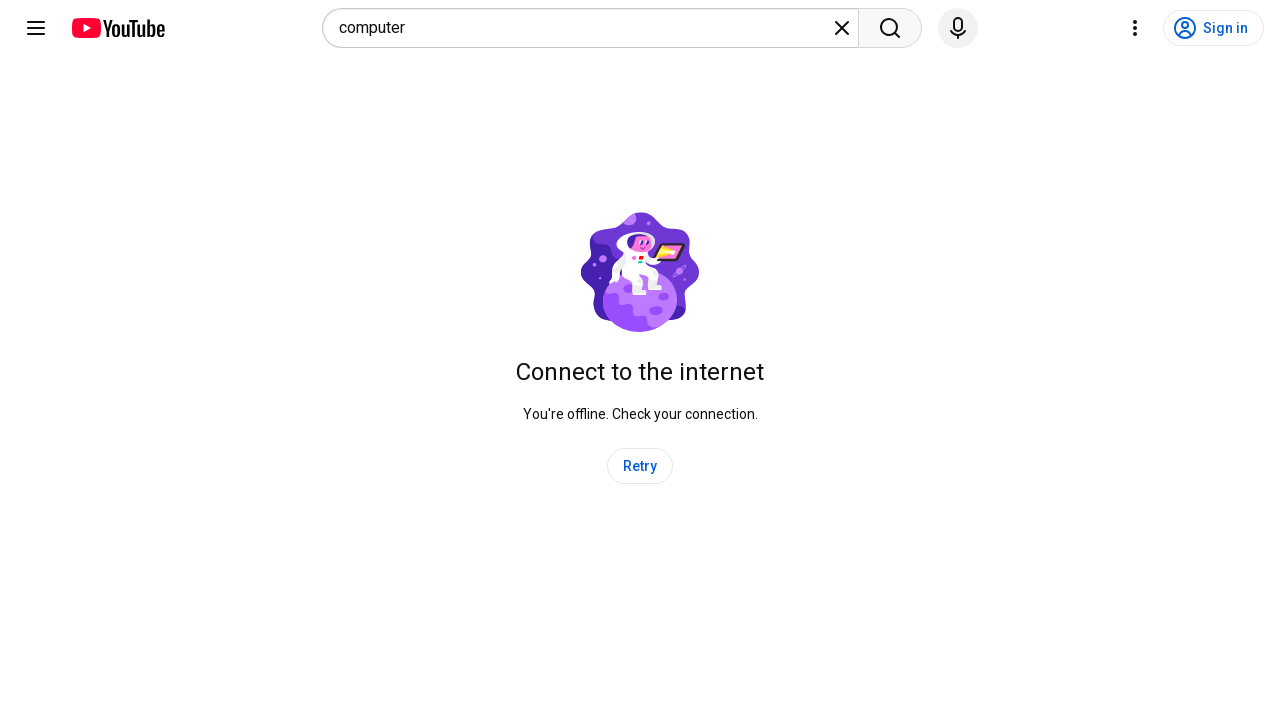

Clicked on first search result link at (118, 28) on .yt-simple-endpoint
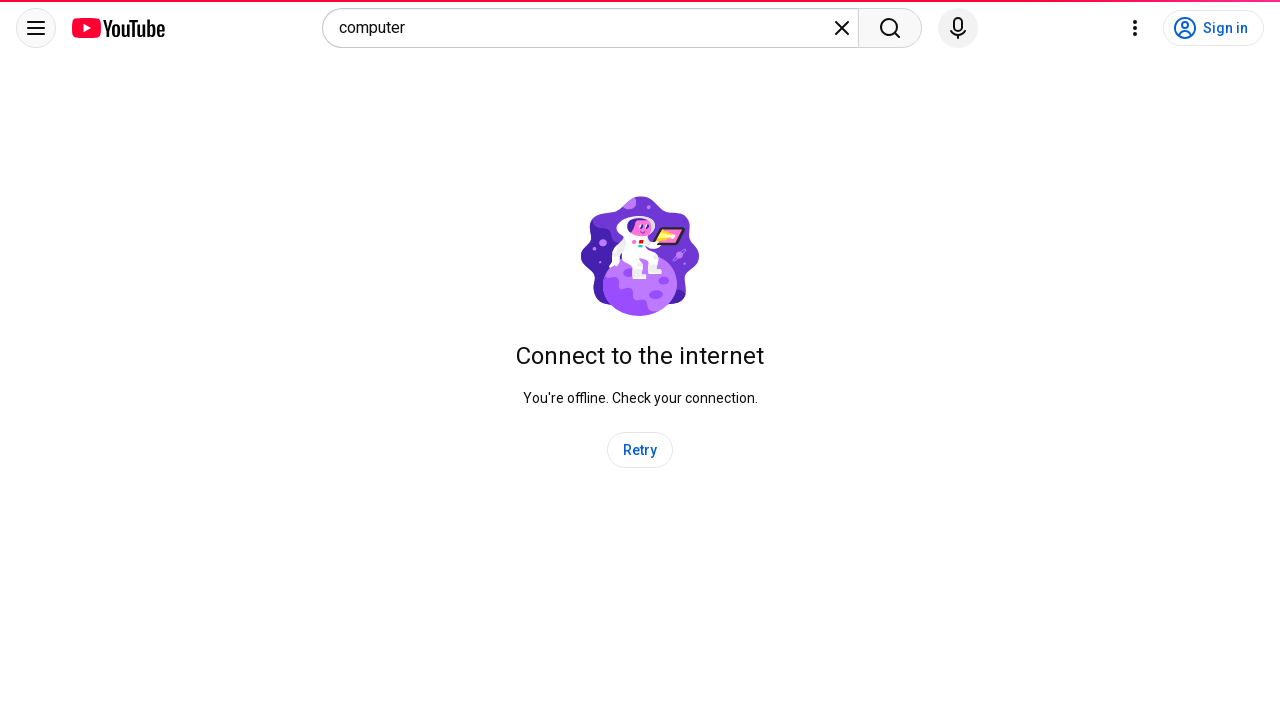

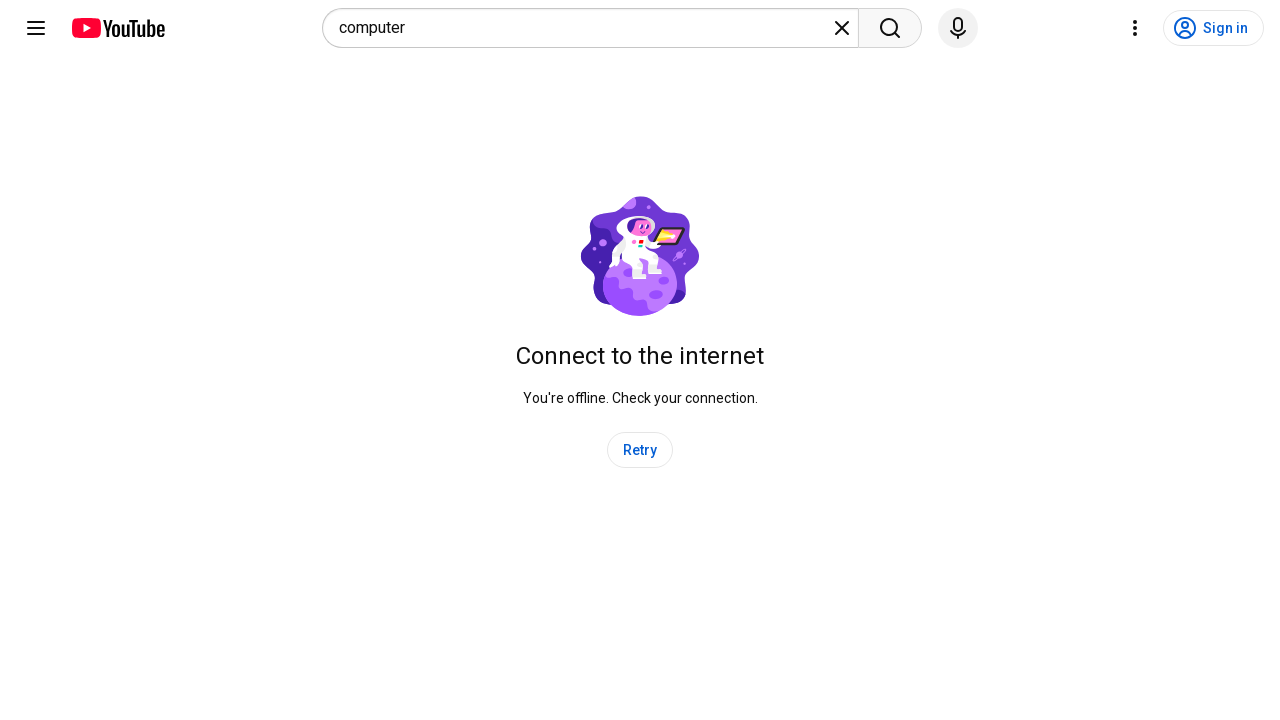